Tests radio button functionality on DemoQA by clicking Elements card, navigating to Radio Button section, and selecting different radio options.

Starting URL: https://demoqa.com/

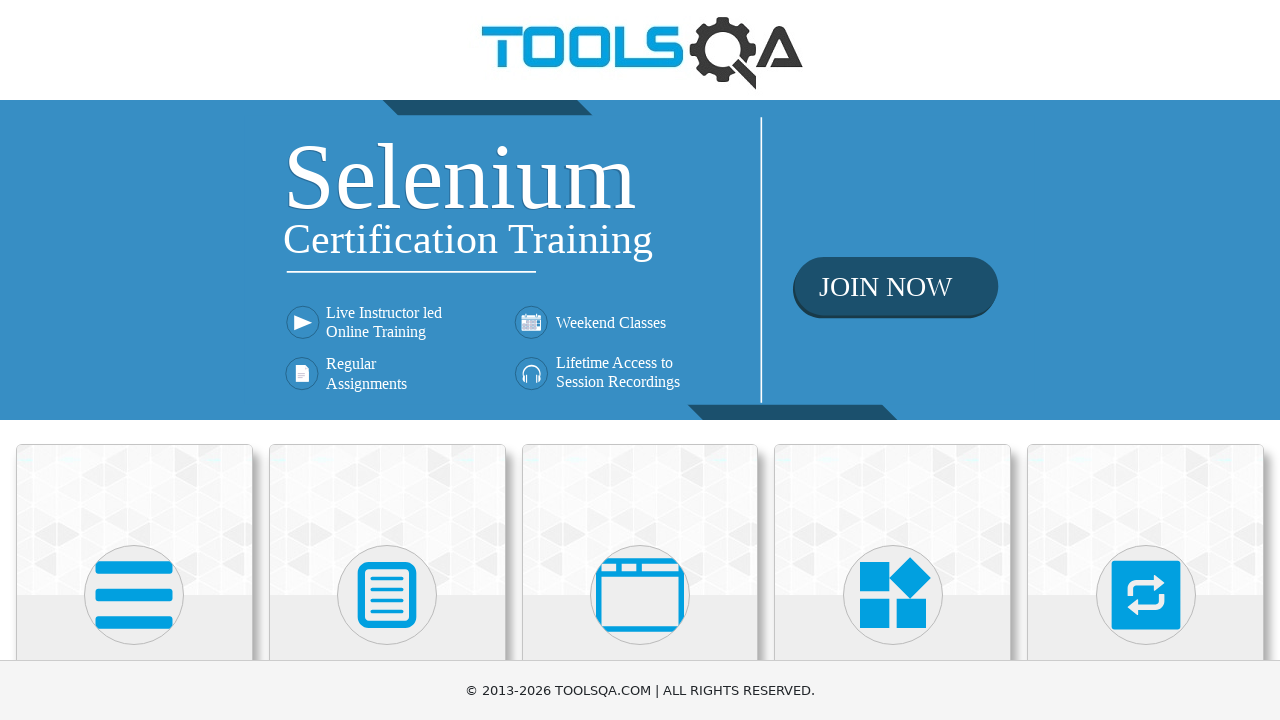

Clicked on Elements card at (134, 520) on xpath=//h5[text()='Elements']/ancestor::div[@class='card mt-4 top-card']
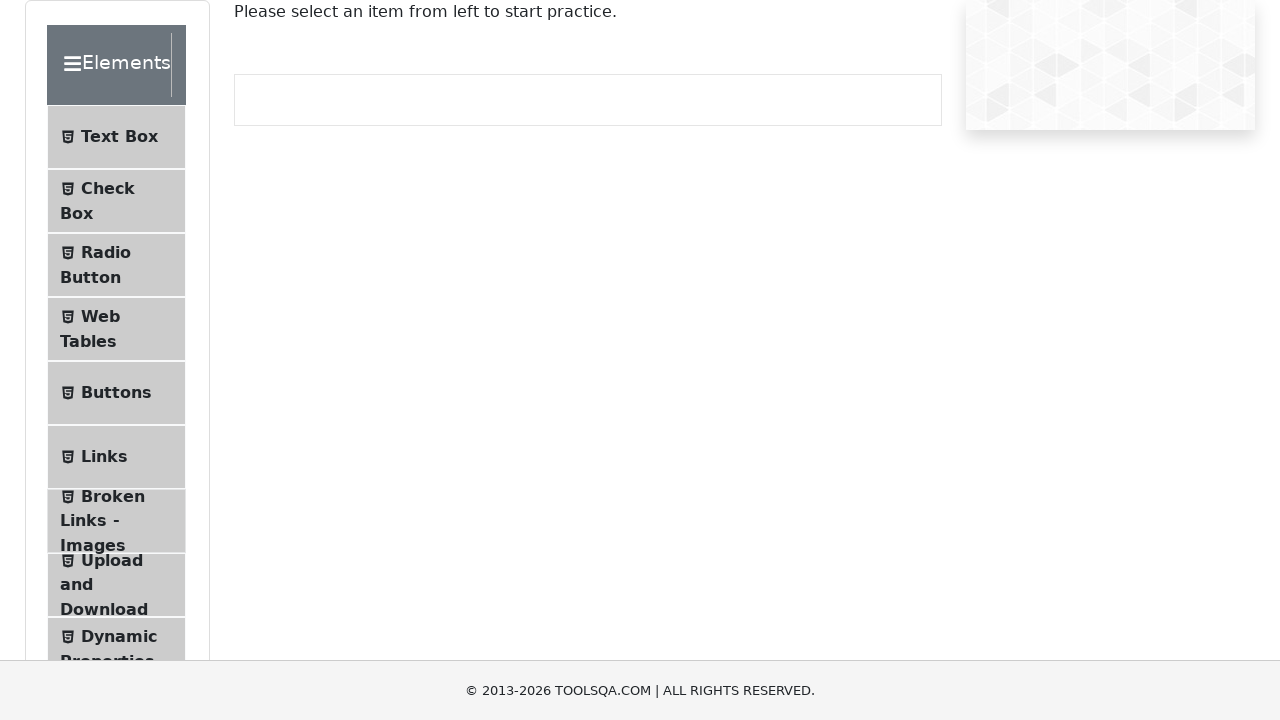

Clicked on Radio Button menu item at (116, 265) on #item-2
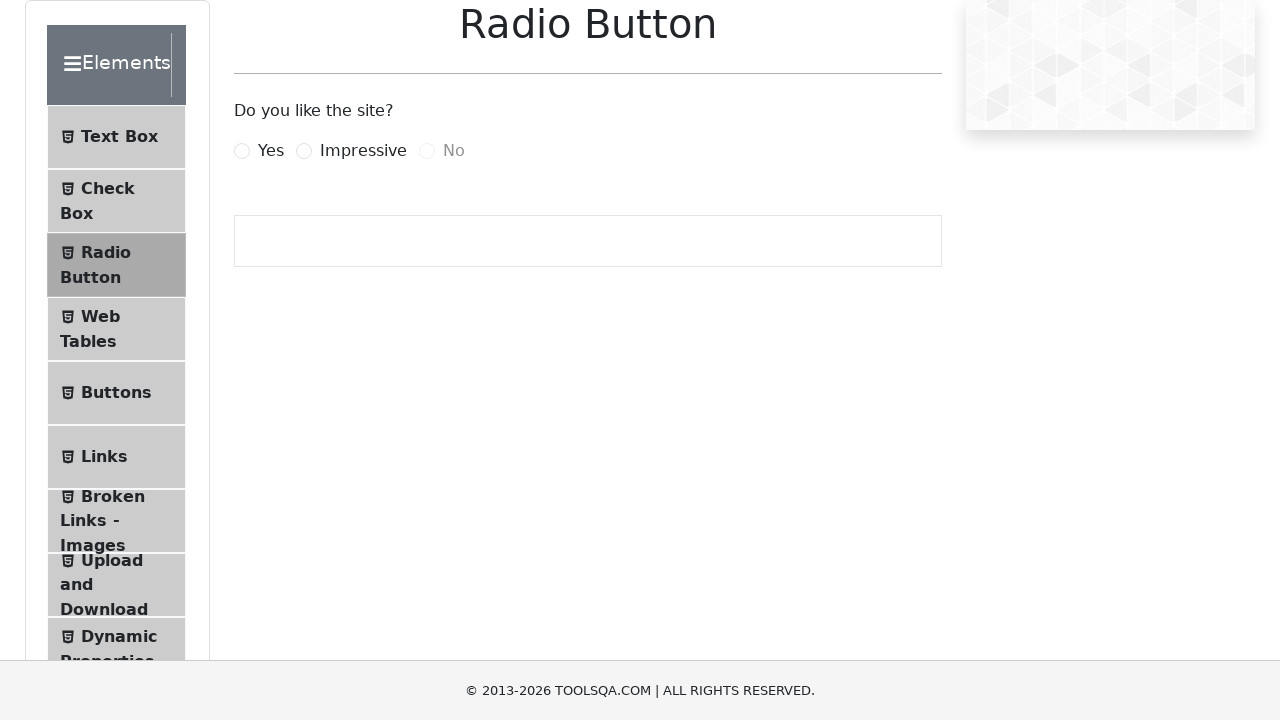

Selected 'Yes' radio button at (271, 151) on label[for='yesRadio']
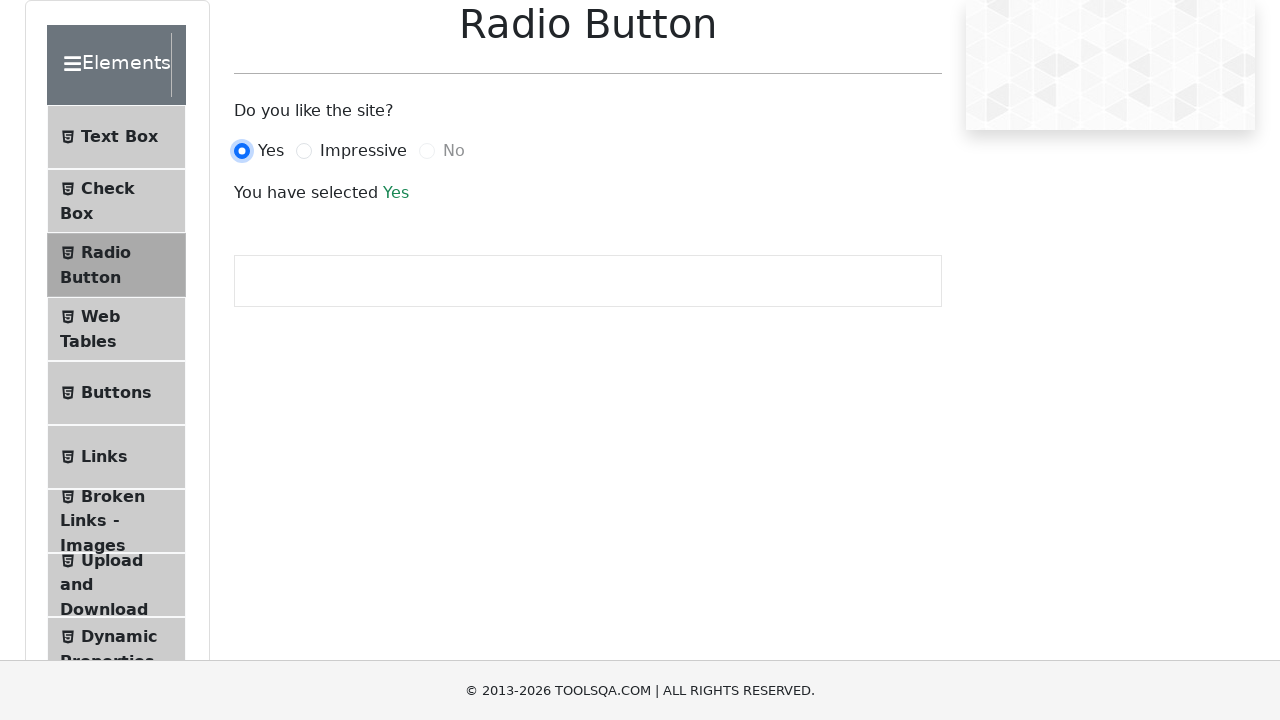

Success message appeared after selecting 'Yes'
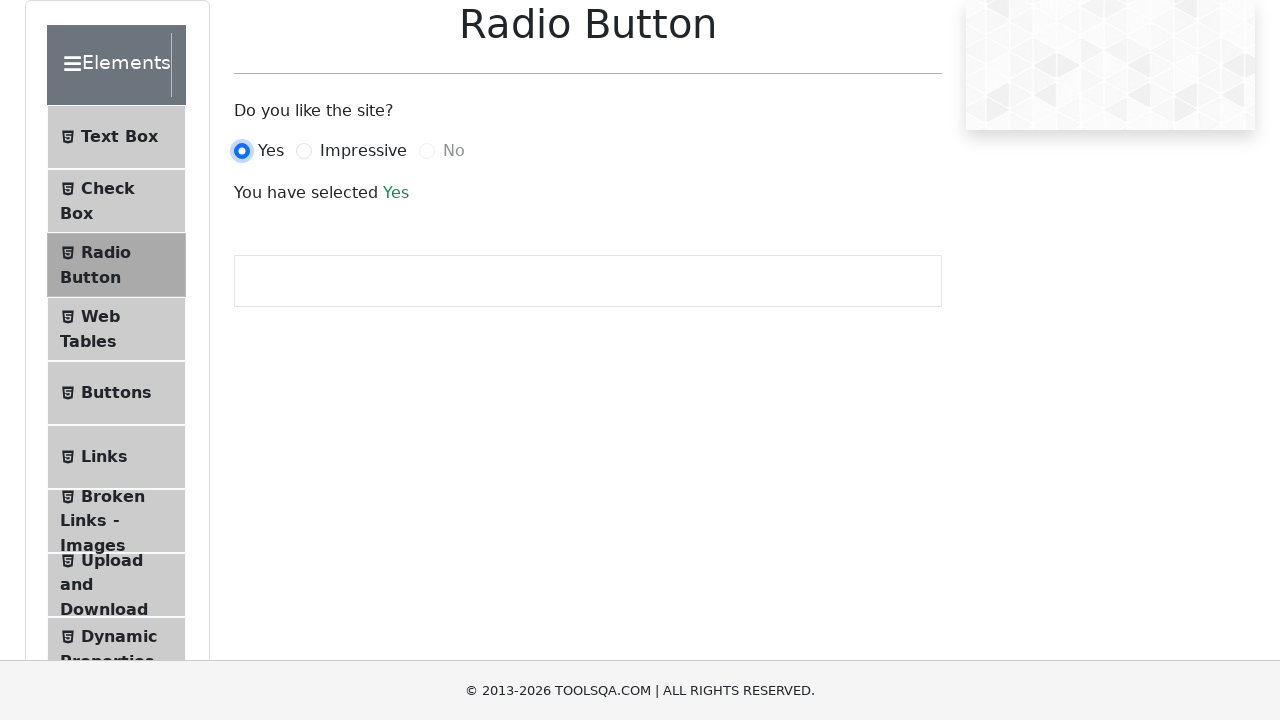

Selected 'Impressive' radio button at (363, 151) on label[for='impressiveRadio']
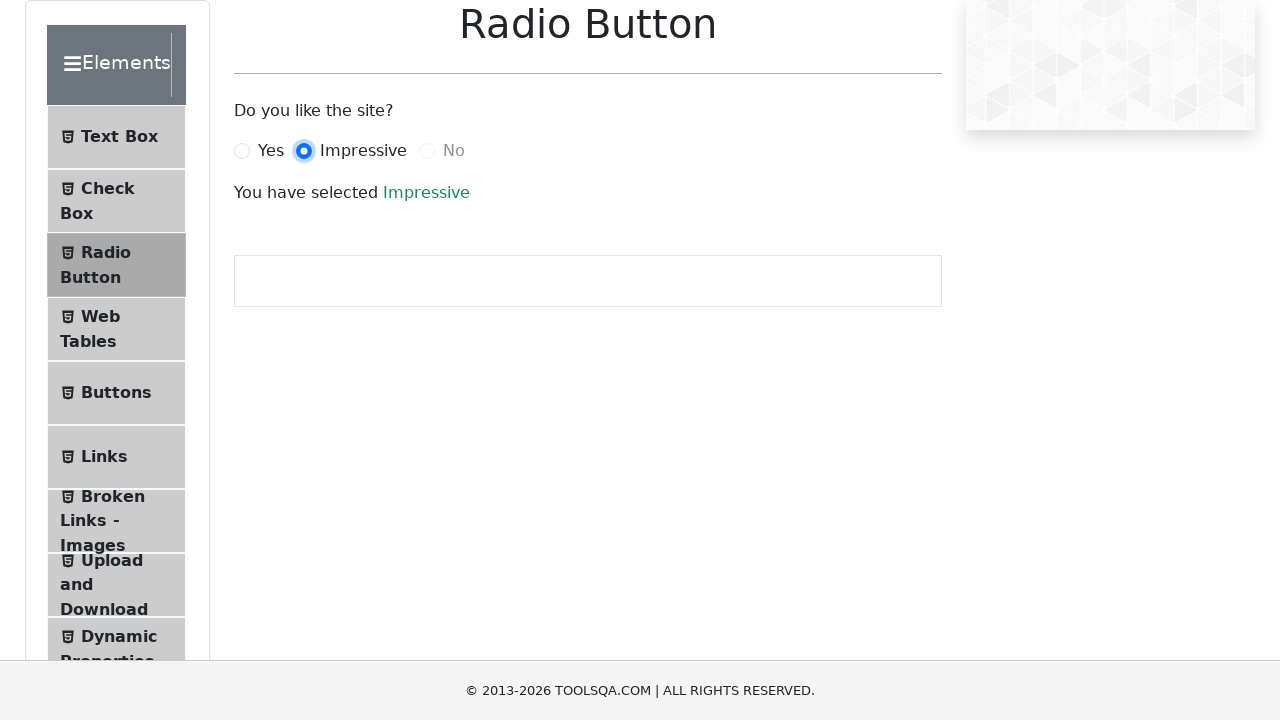

Success message appeared after selecting 'Impressive'
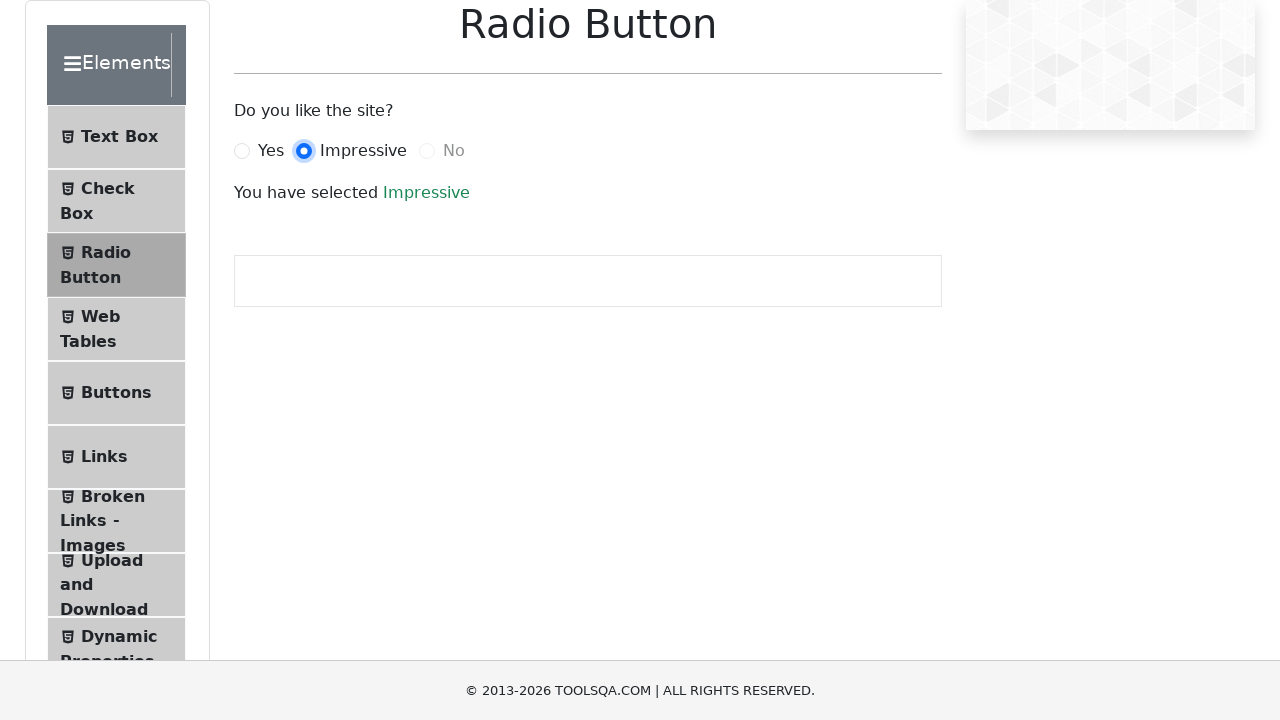

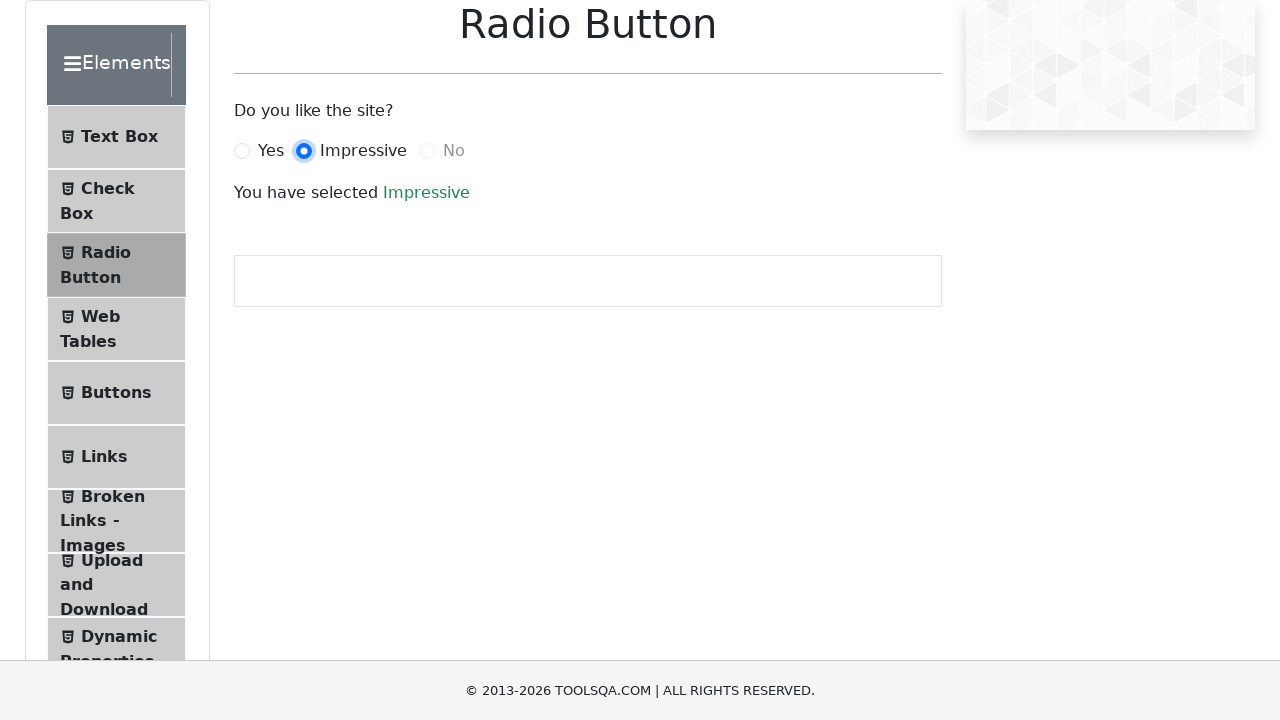